Tests that form elements are displayed correctly by filling the email textbox, education textarea, and clicking the age under 18 radio button

Starting URL: https://automationfc.github.io/basic-form/index.html

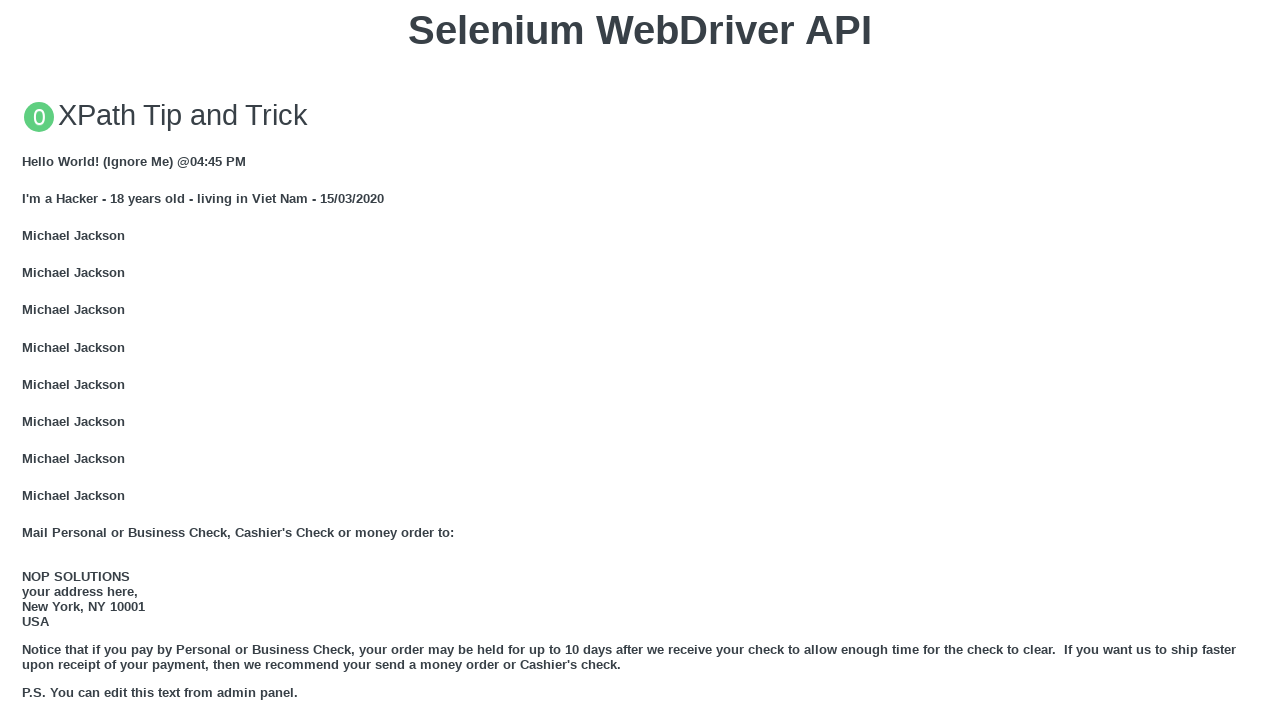

Filled email textbox with 'Automation Testing' on #mail
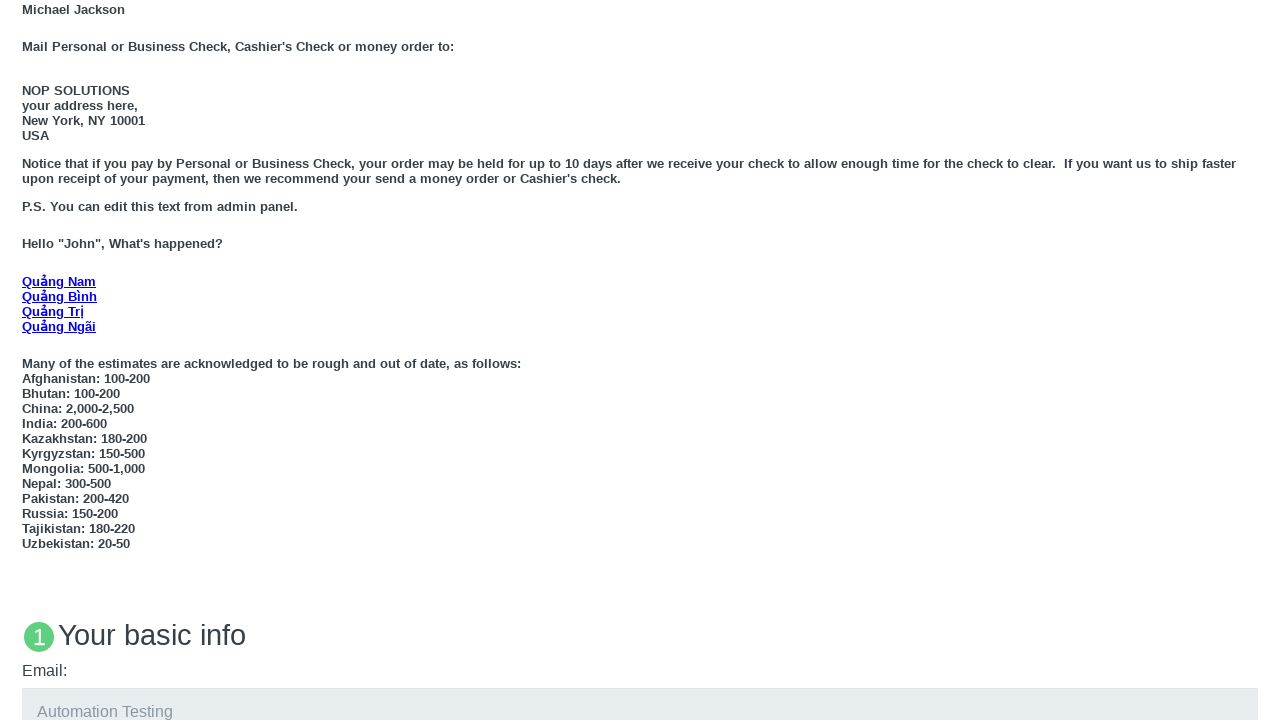

Filled education textarea with 'Automation Testing' on #edu
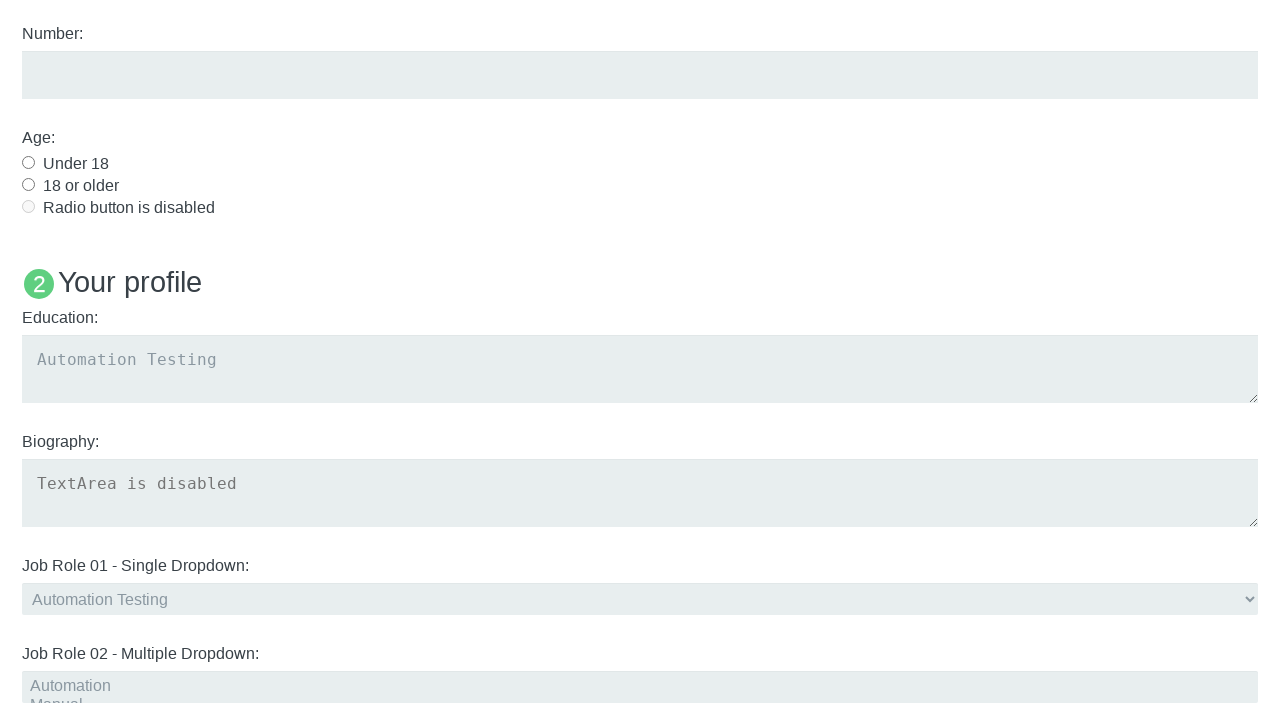

Clicked 'Under 18' radio button at (28, 162) on #under_18
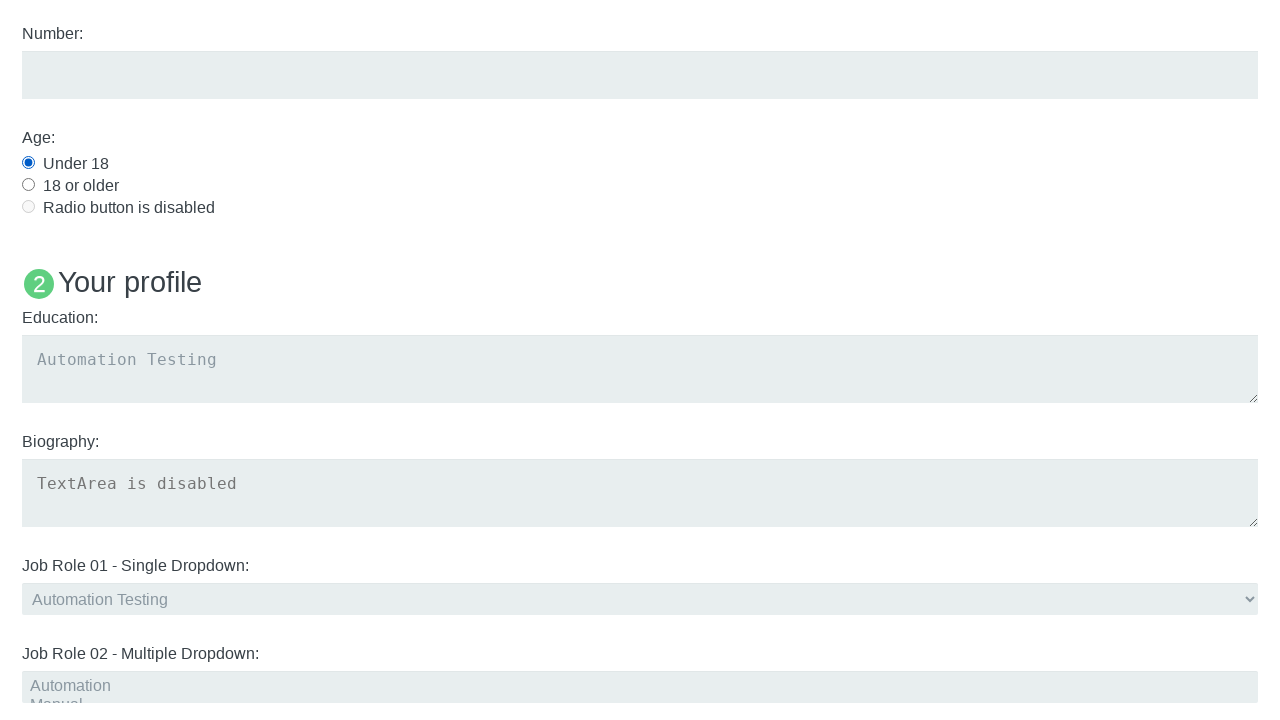

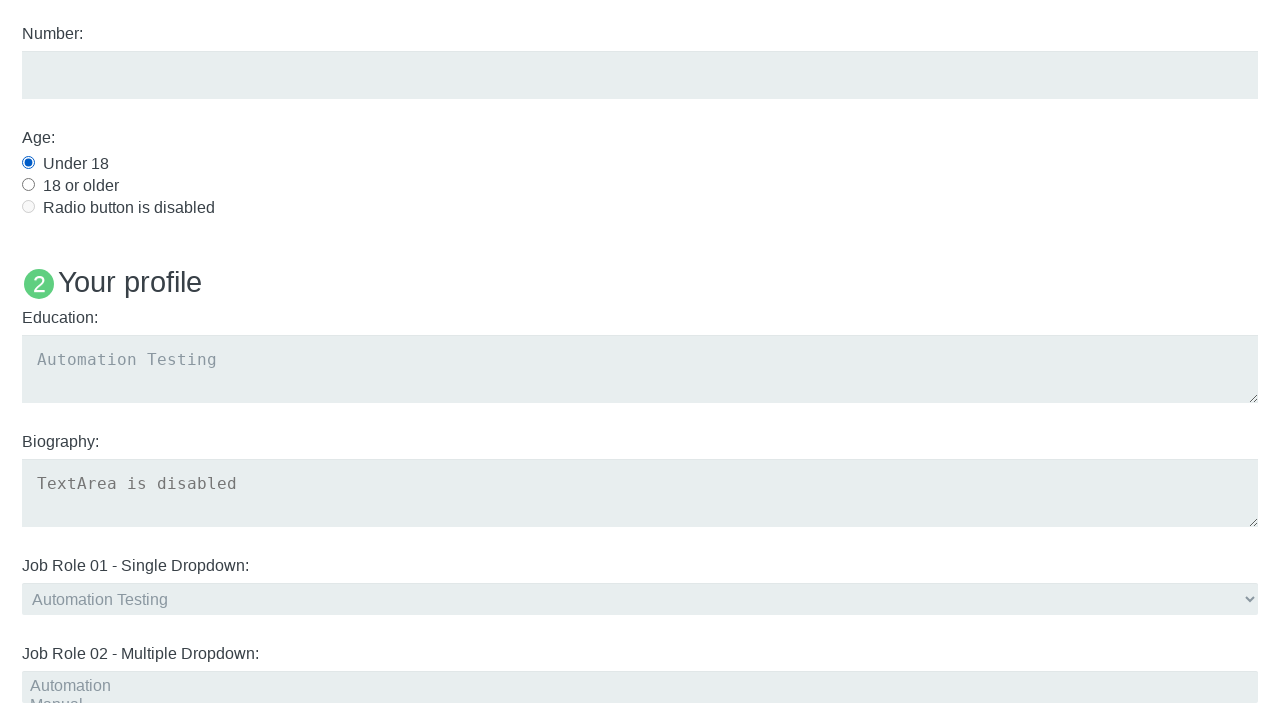